Clicks on the "Drag and drop" link and verifies the page loads

Starting URL: https://bonigarcia.dev/selenium-webdriver-java/

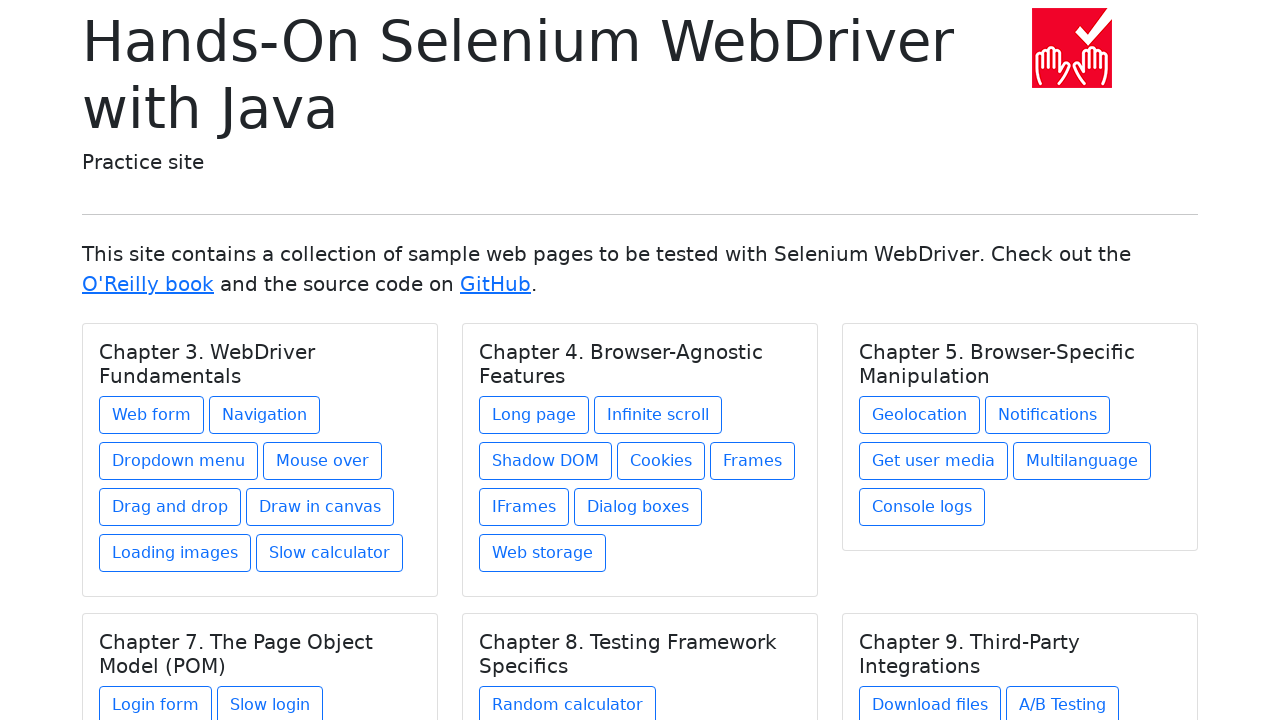

Clicked on the 'Drag and drop' link at (170, 507) on text=Drag and drop
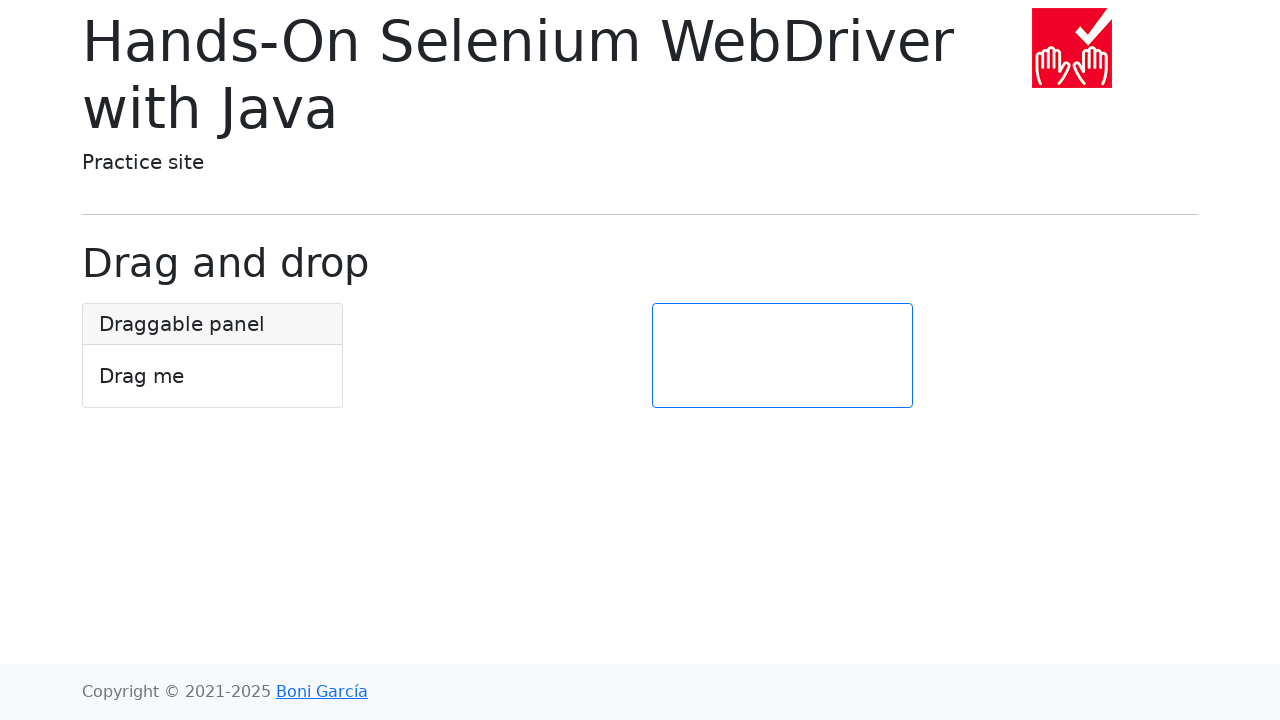

Drag and drop page loaded successfully
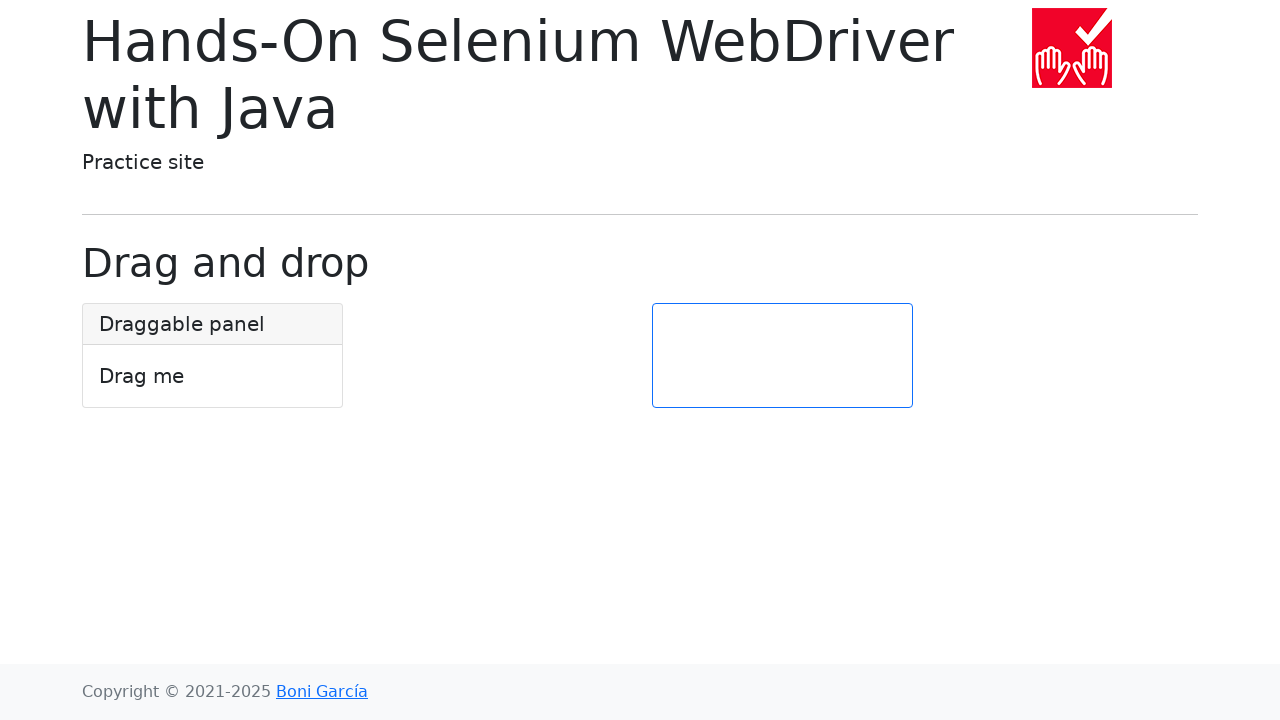

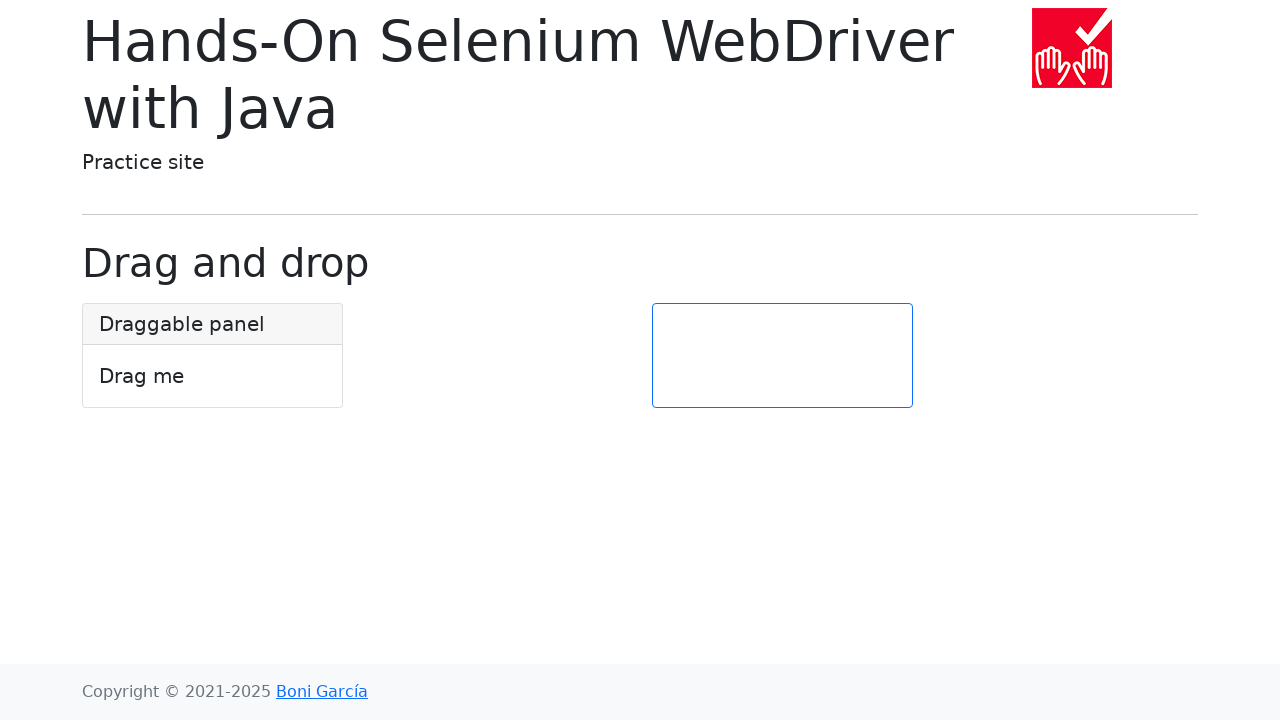